Tests single click functionality by clicking a dynamic button and verifying the success message appears

Starting URL: https://demoqa.com/buttons

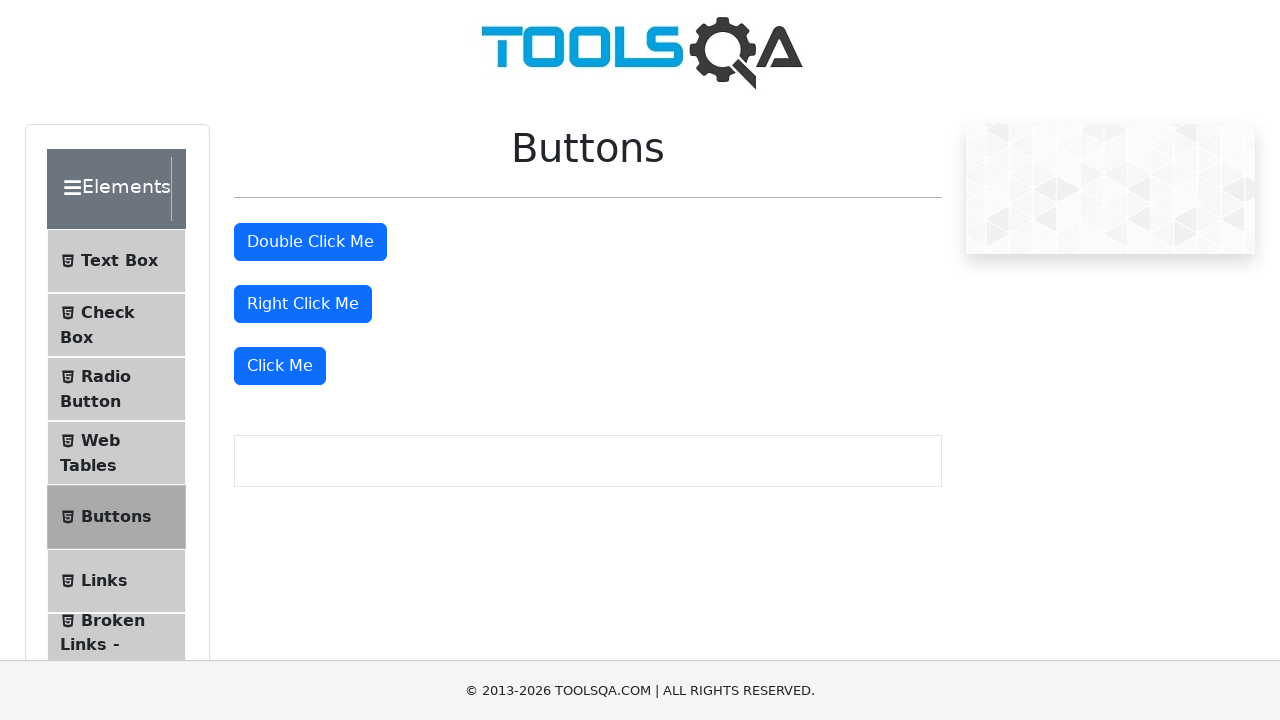

Buttons page loaded and 'Click Me' button is visible
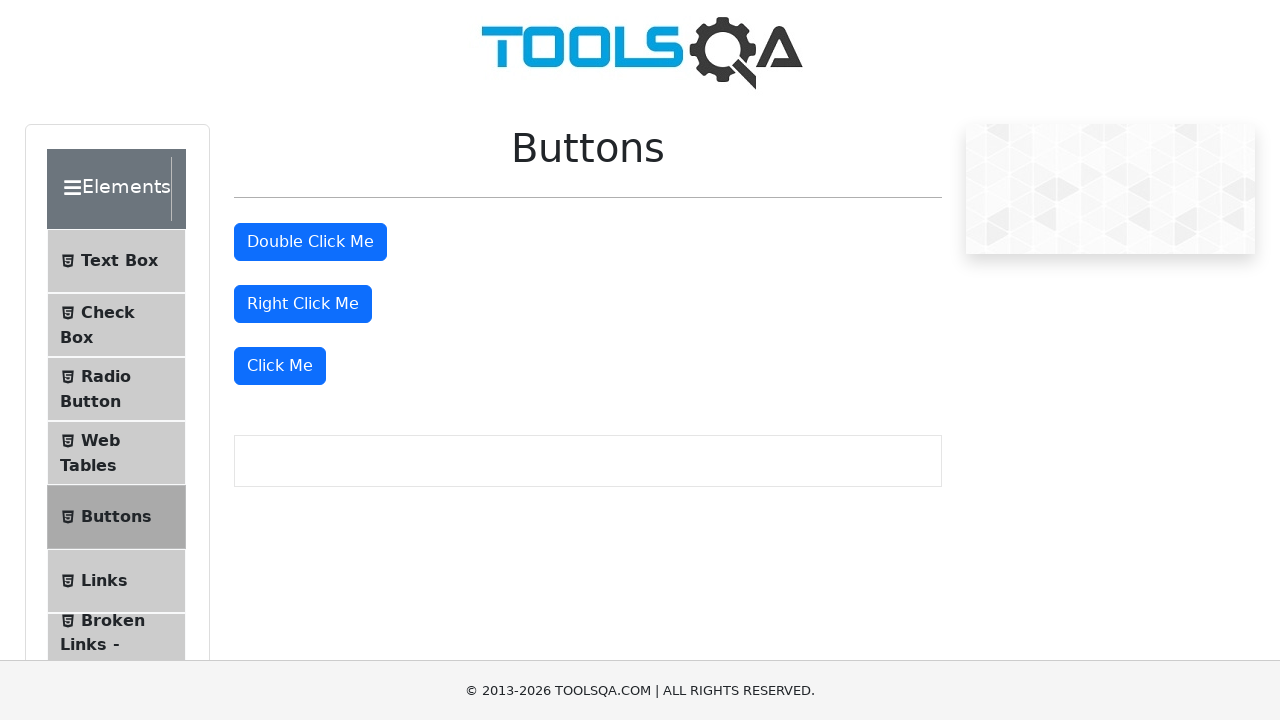

Clicked the dynamic 'Click Me' button at (280, 366) on button >> internal:has-text="Click Me"i >> nth=-1
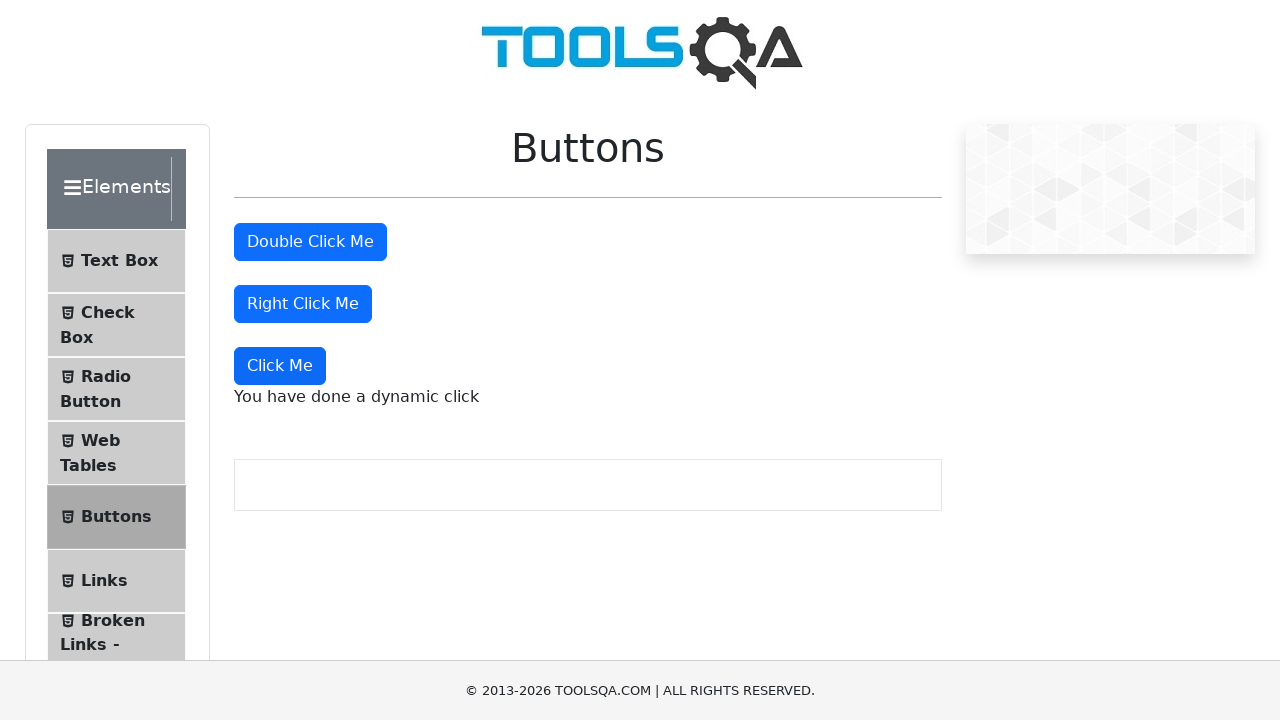

Dynamic click message element loaded
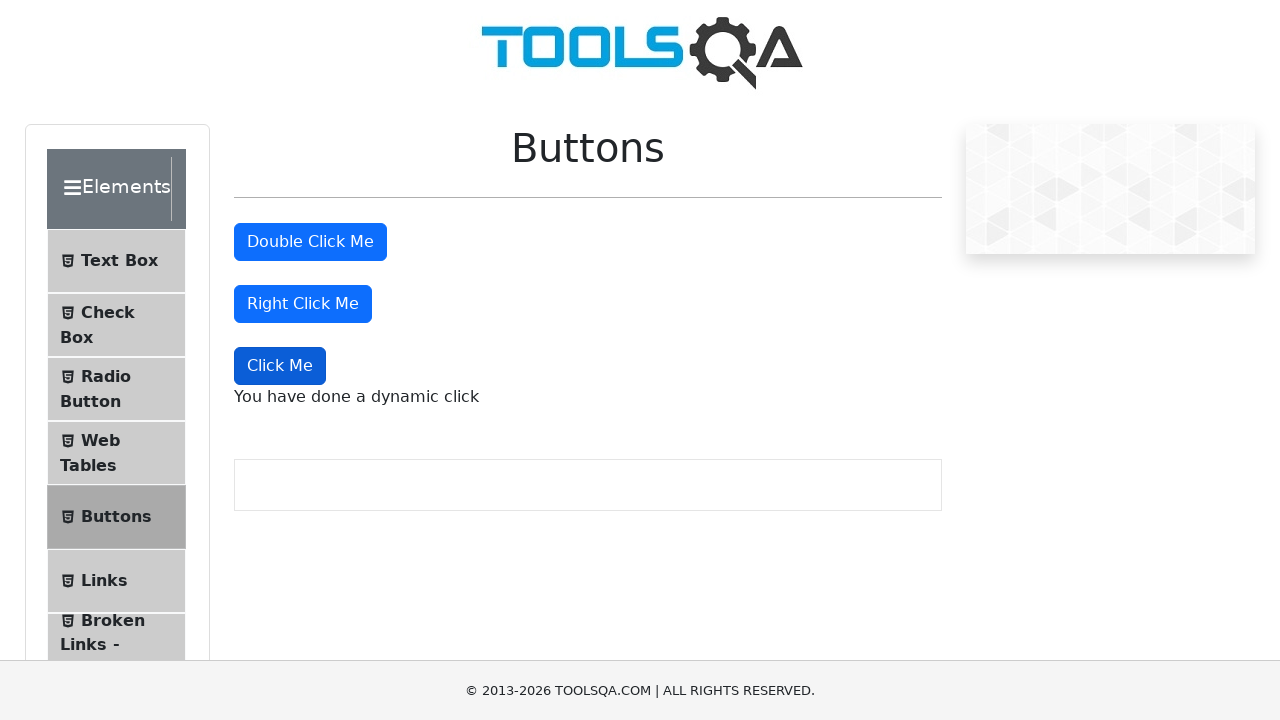

Located the dynamic click message element
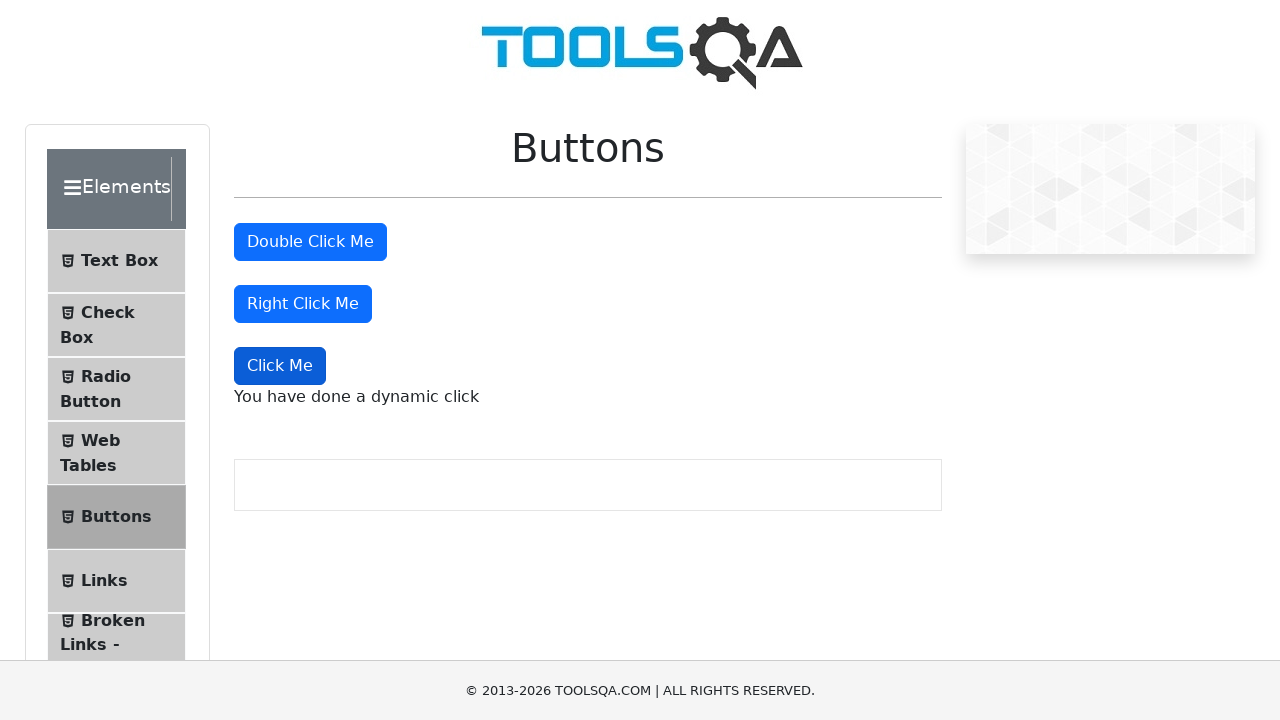

Verified that dynamic click message is visible
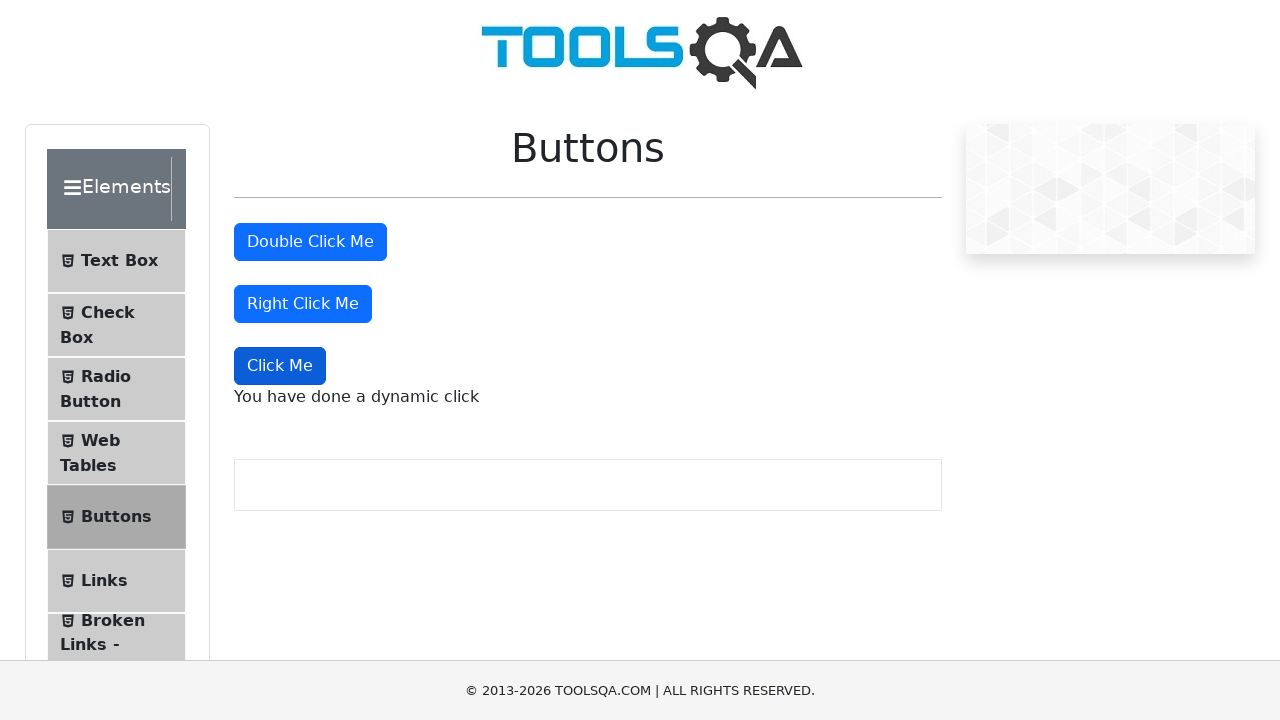

Verified that message contains expected text 'You have done a dynamic click'
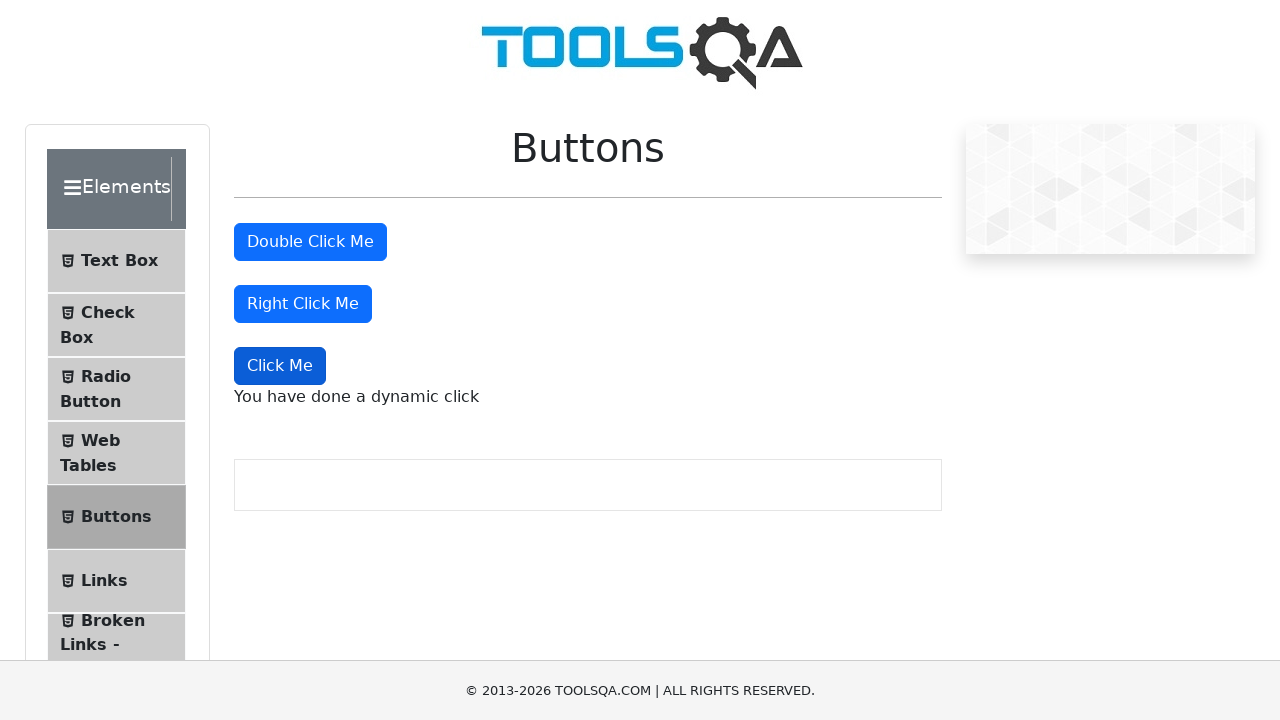

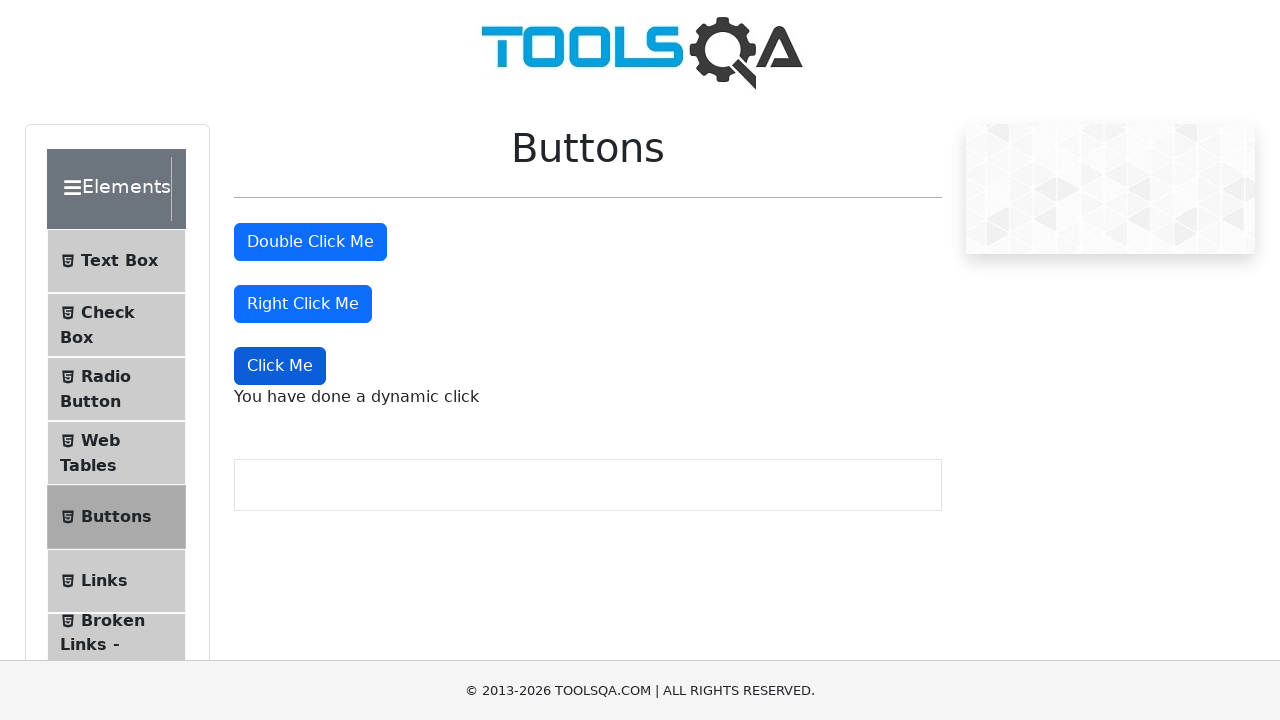